Tests alert handling functionality by clicking a button that triggers an alert and then accepting/dismissing the alert dialog

Starting URL: https://formy-project.herokuapp.com/switch-window

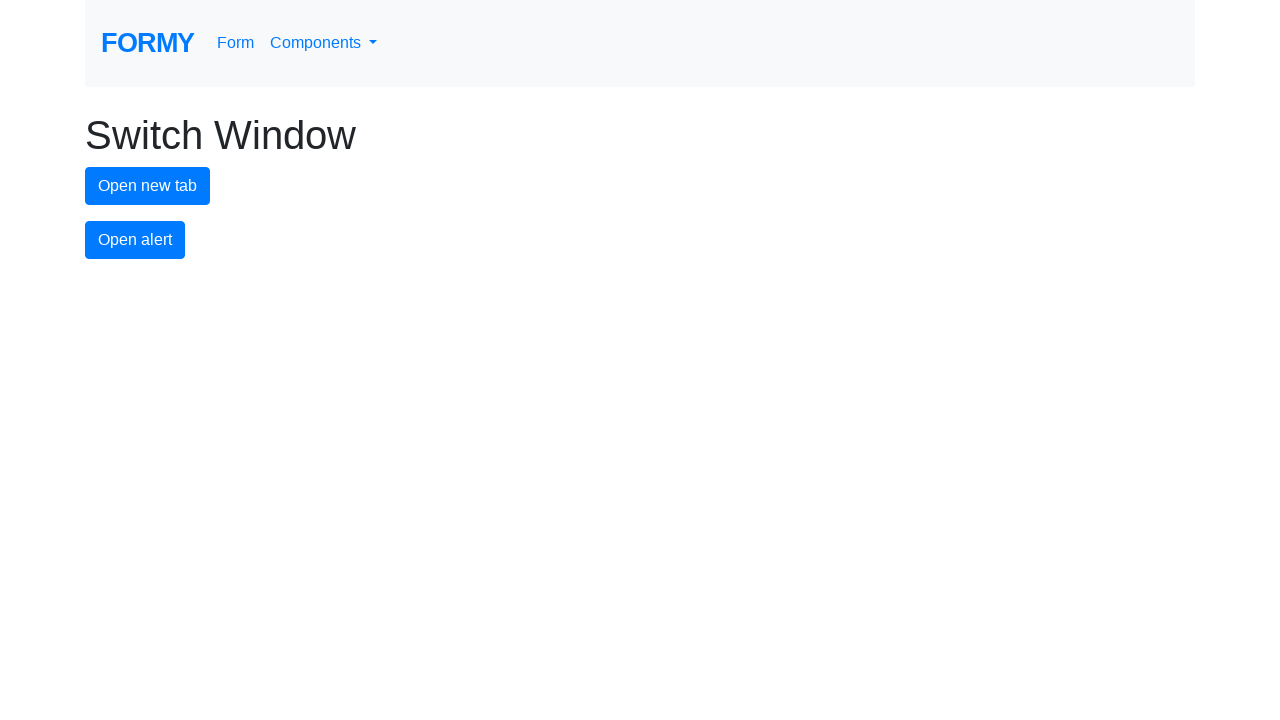

Set up dialog handler to accept alerts
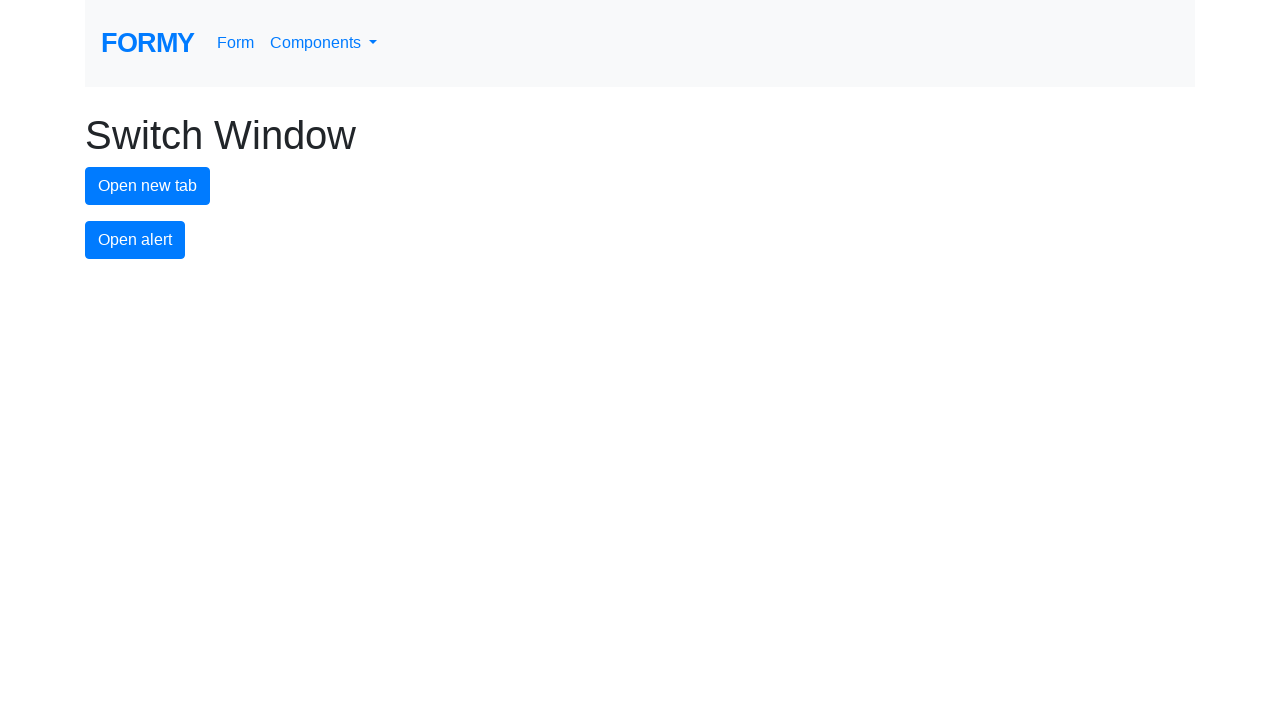

Clicked alert button to trigger alert dialog at (135, 240) on #alert-button
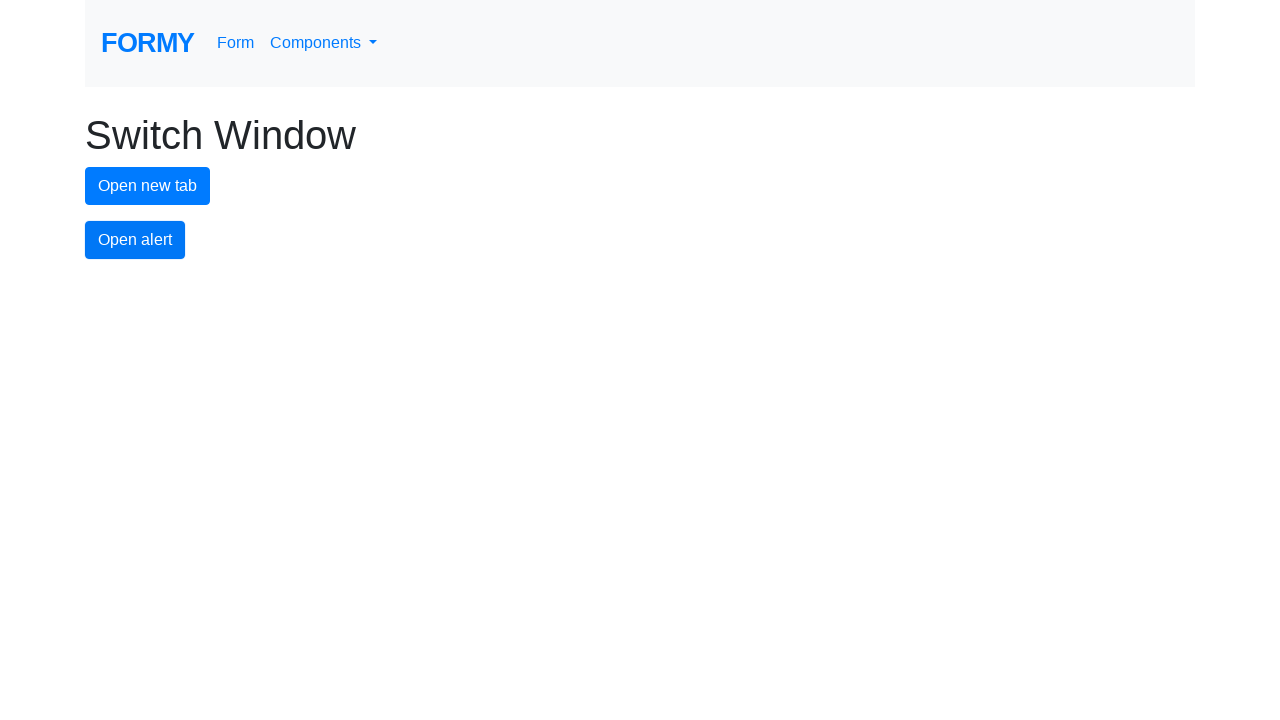

Waited for alert dialog interaction to complete
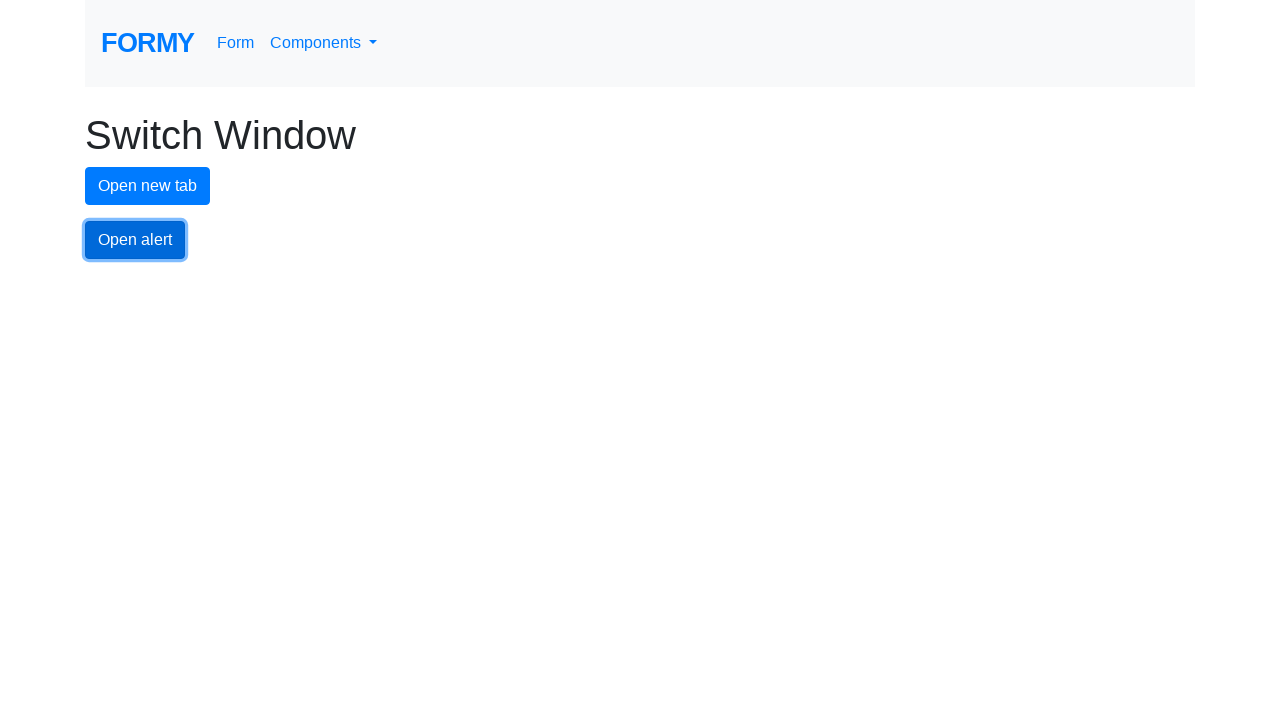

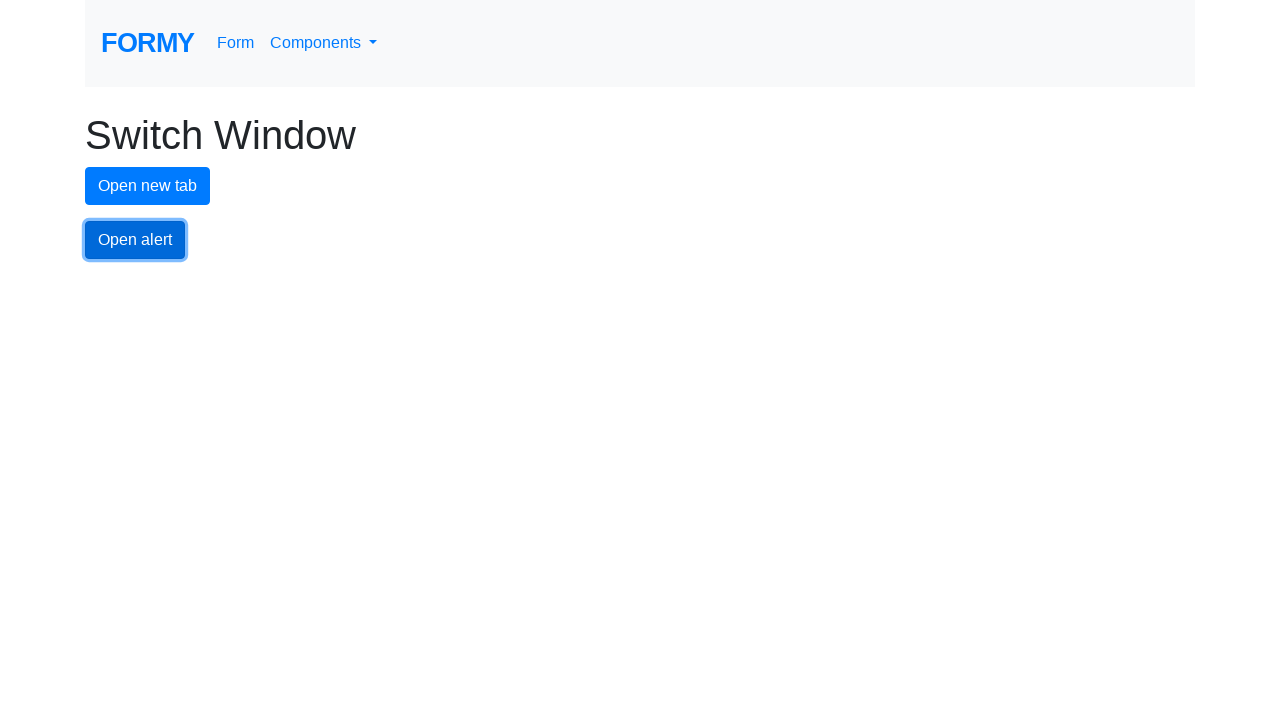